Tests selecting an option from a dropdown menu by text

Starting URL: https://the-internet.herokuapp.com/dropdown

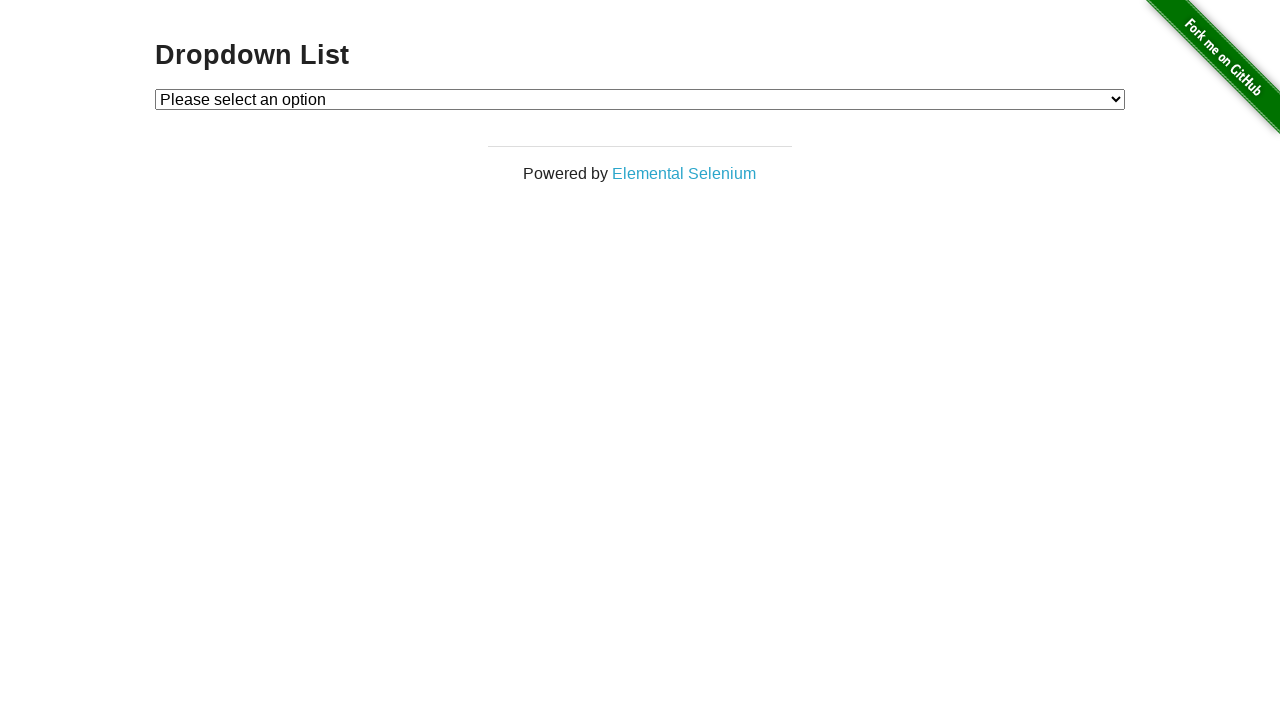

Navigated to dropdown menu page
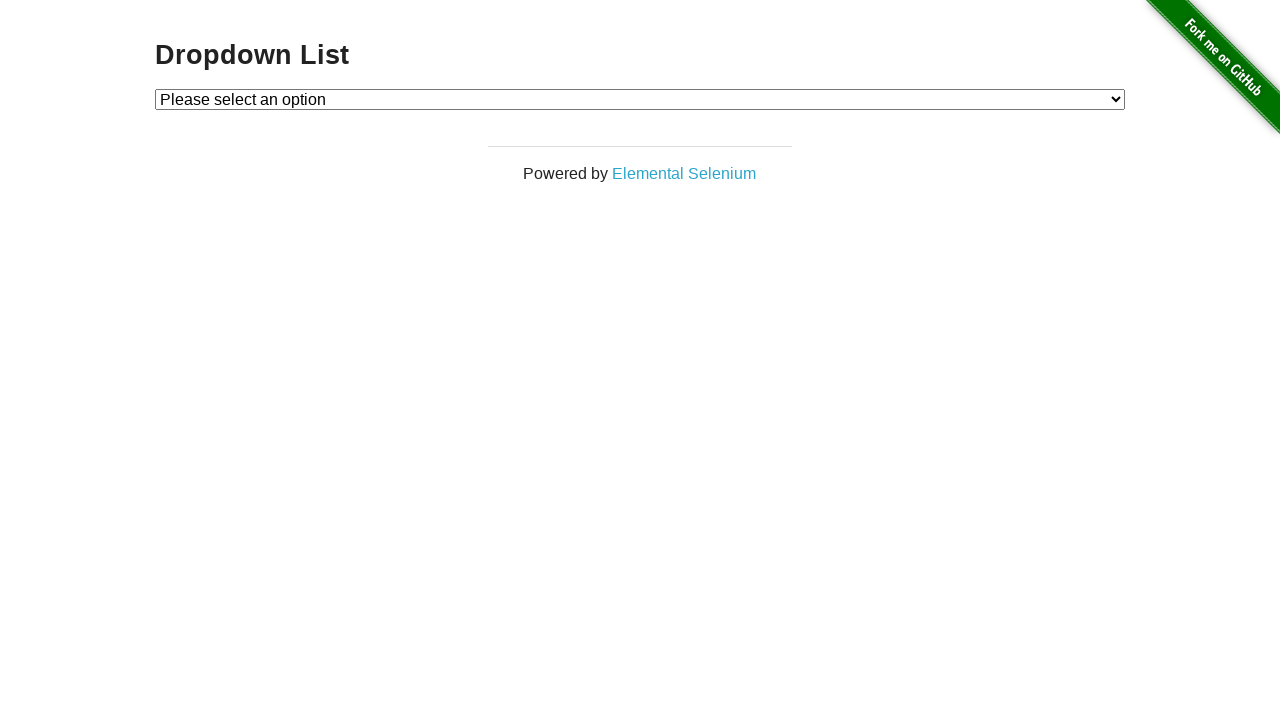

Selected 'Option 2' from the dropdown menu on #dropdown
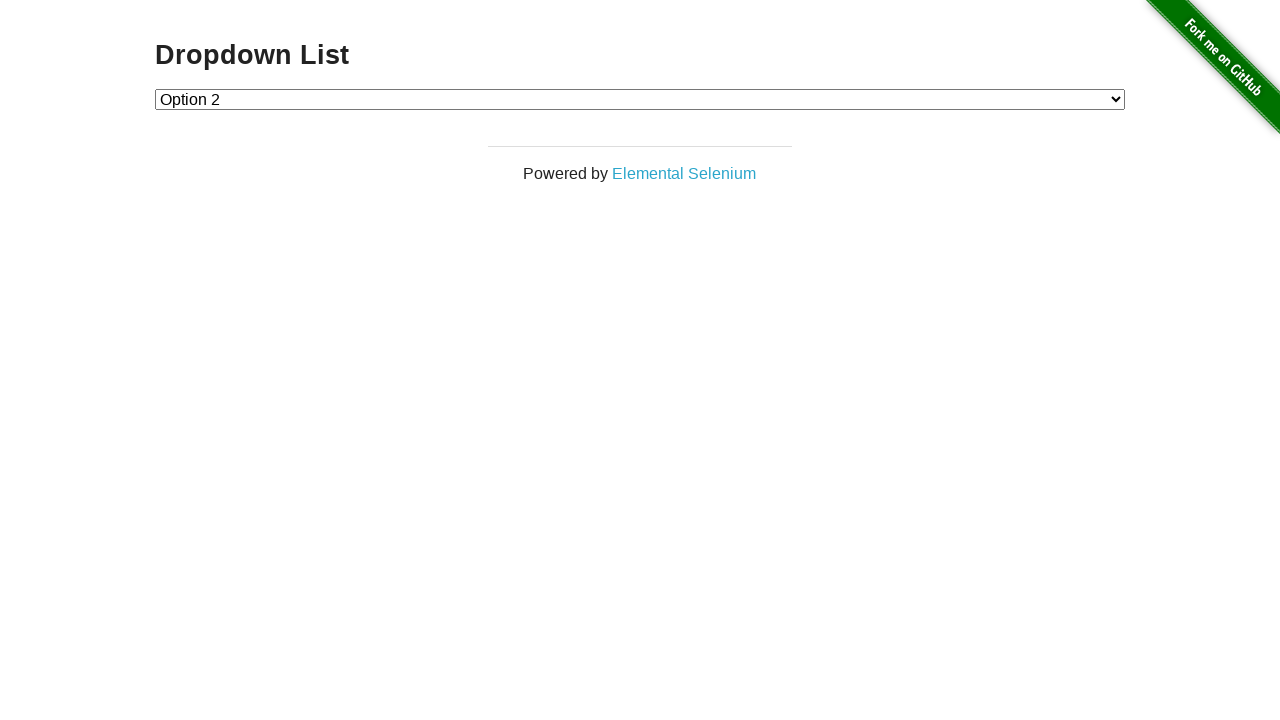

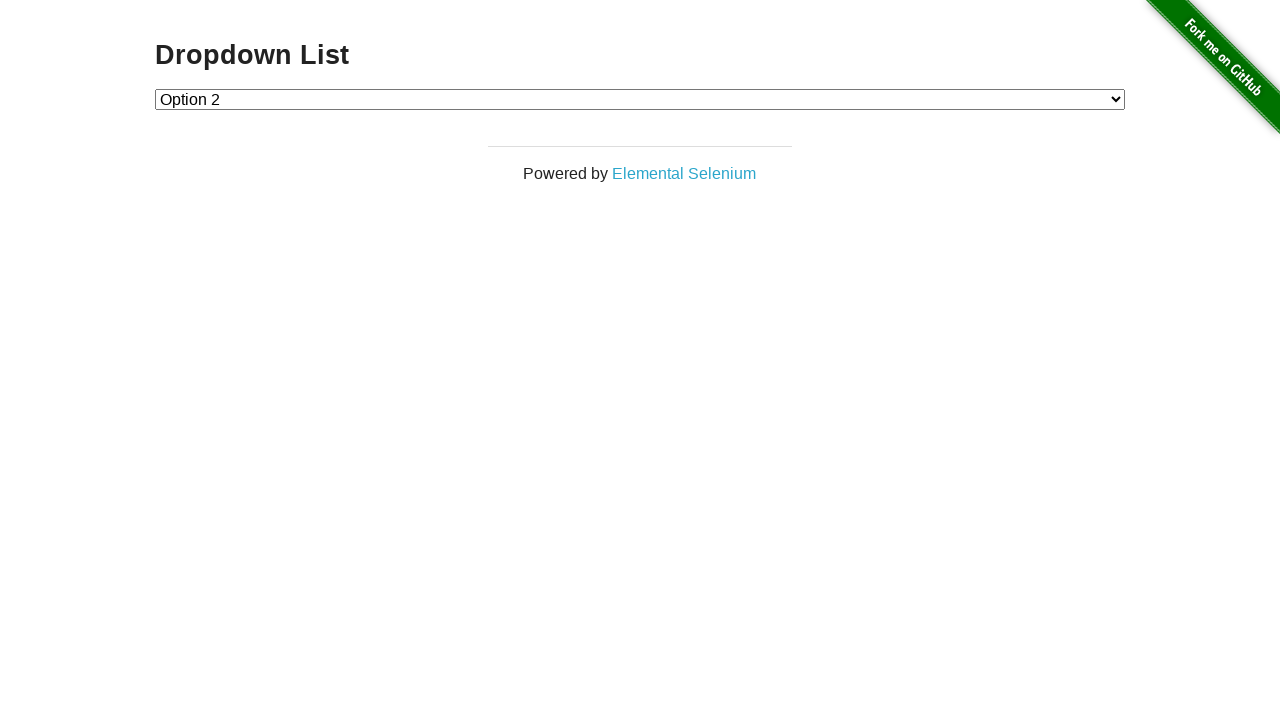